Tests a form by filling name, email, password fields, selecting checkbox, dropdown, radio button, date picker, and submitting the form

Starting URL: https://rahulshettyacademy.com/angularpractice/

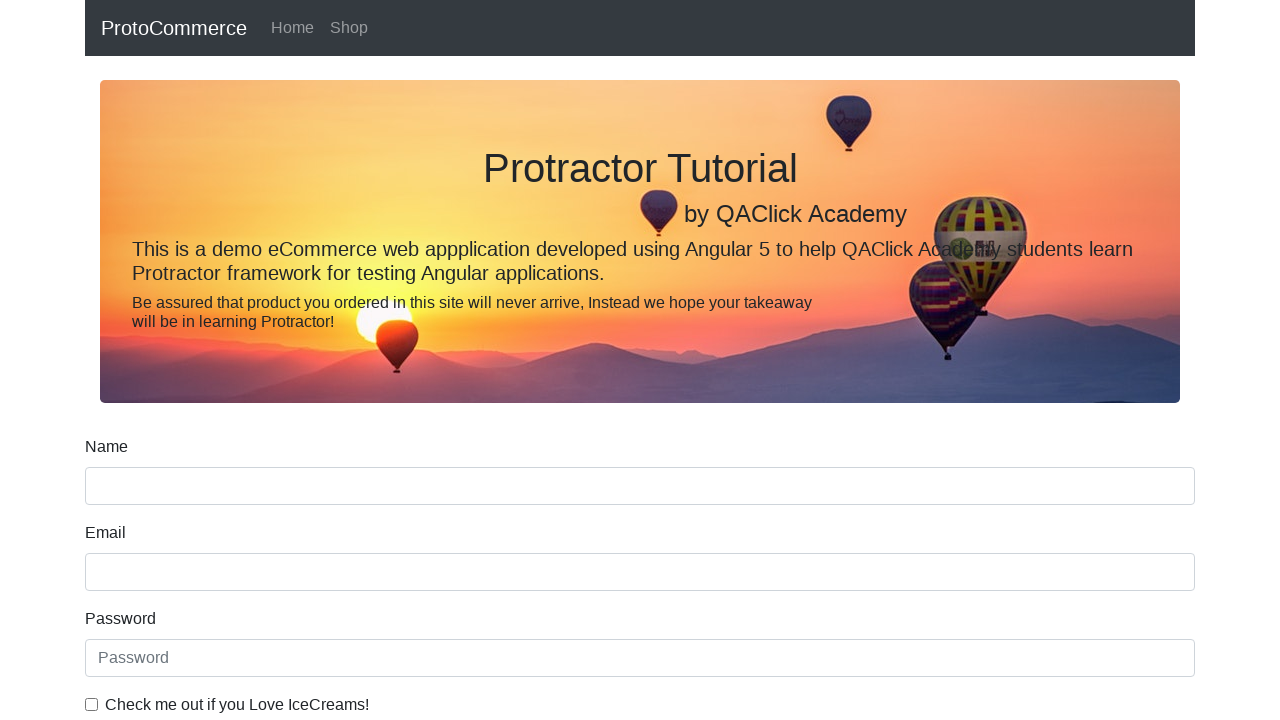

Navigated to Angular Practice form page
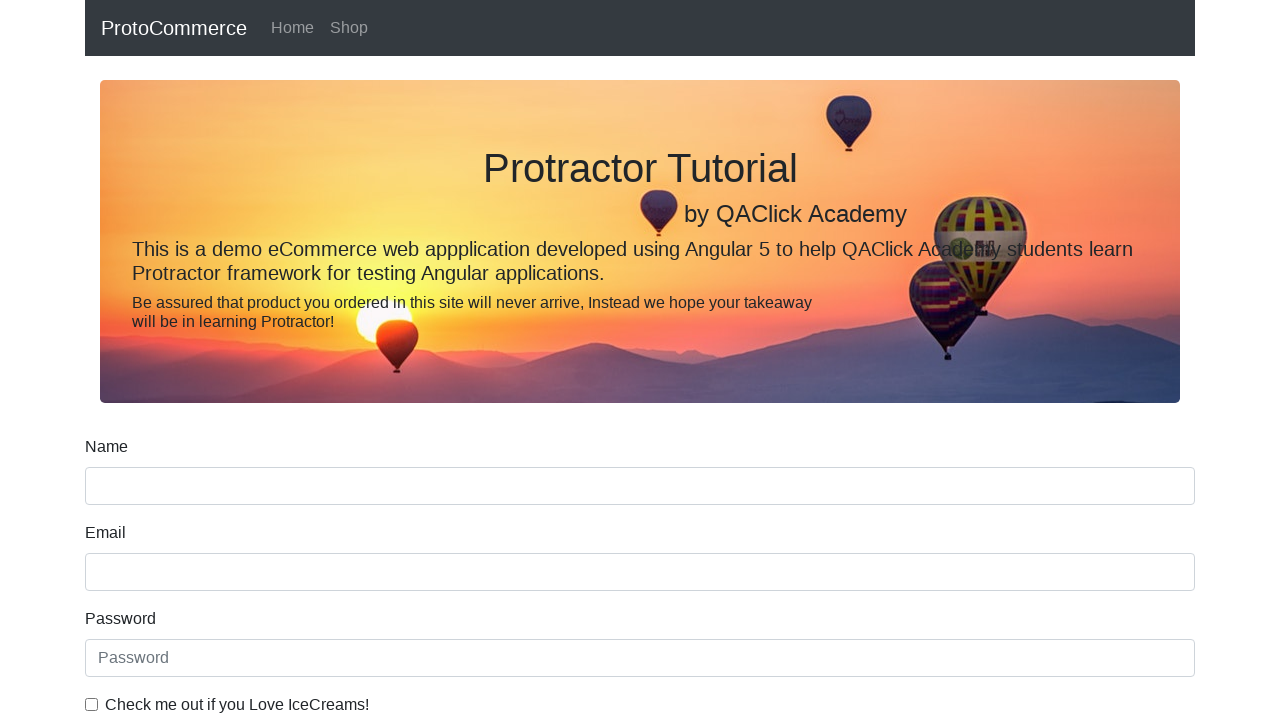

Filled name field with 'testuser_james' on input[name='name']
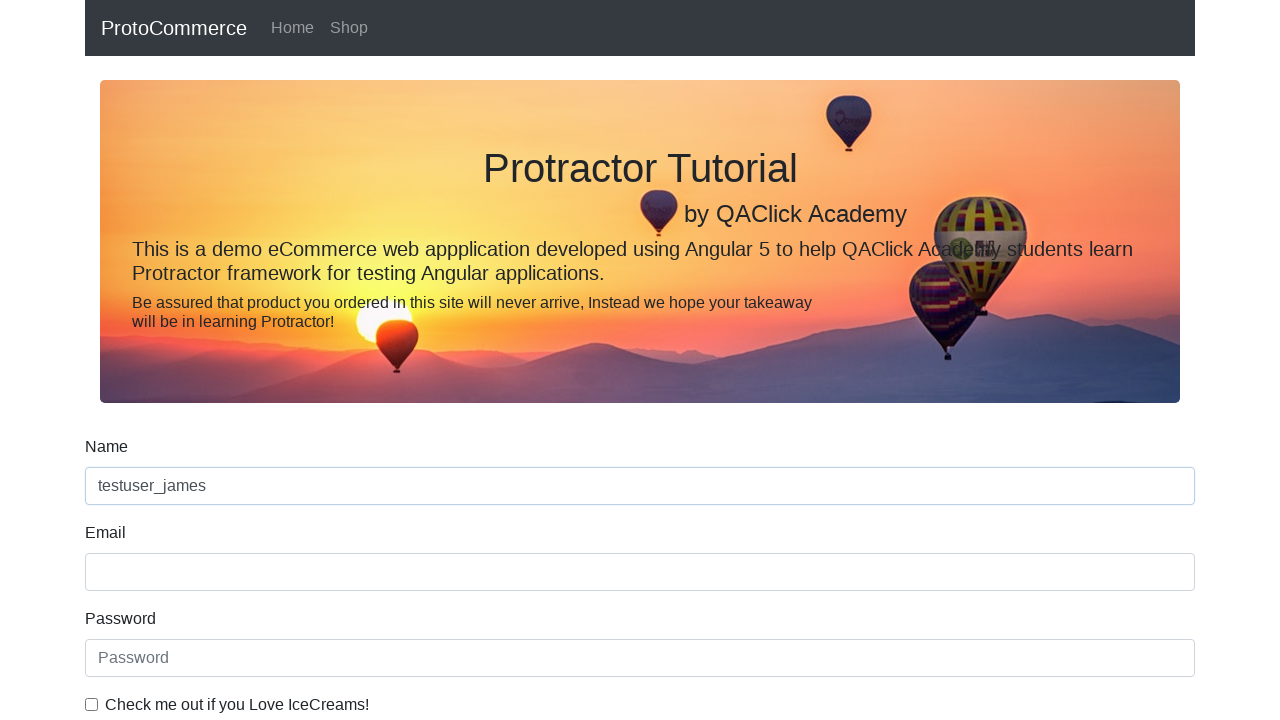

Filled email field with 'james_test@gmail.com' on input[name*='email']
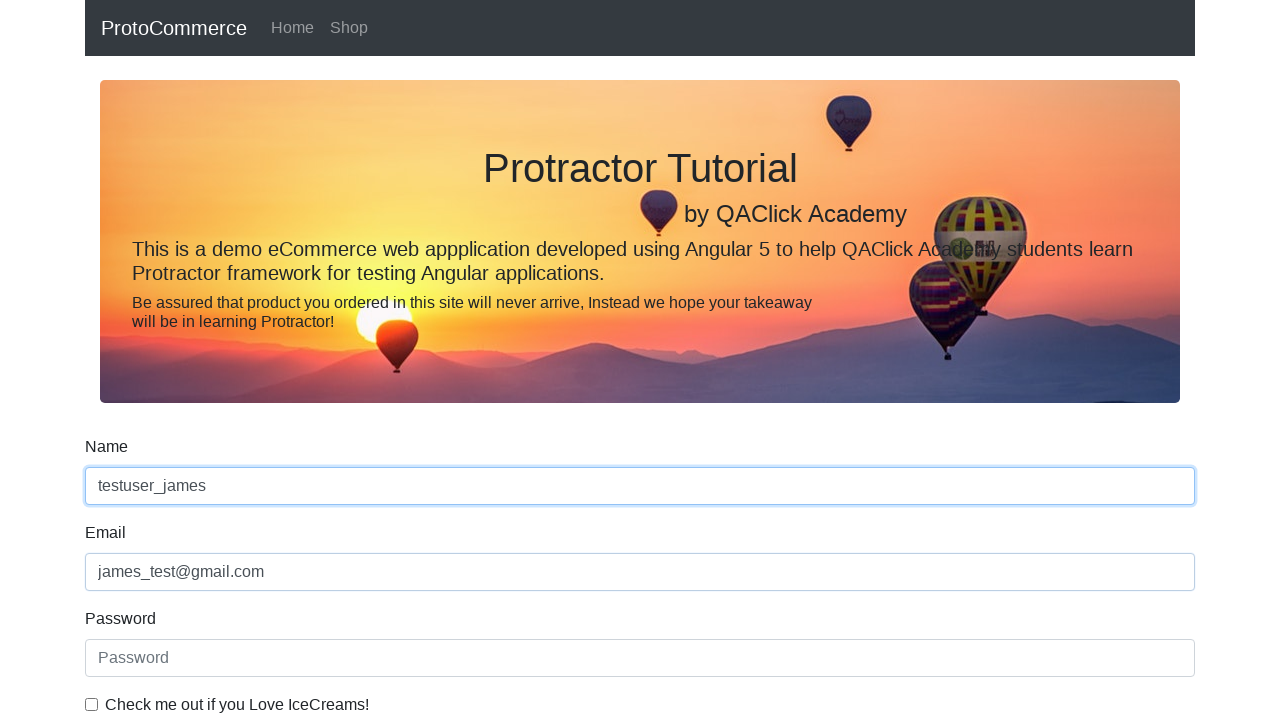

Filled password field with 'TestPass123' on input[placeholder*='Password']
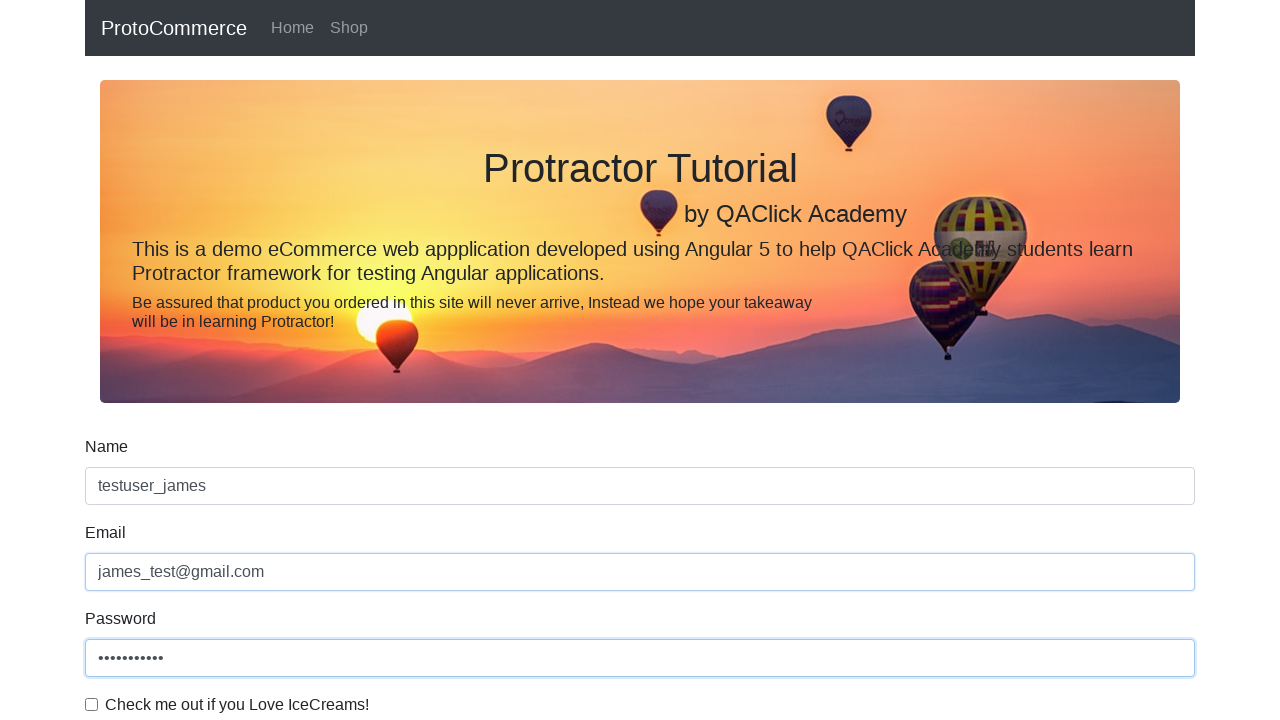

Clicked checkbox to accept terms at (92, 704) on input[id*='exampleCheck1']
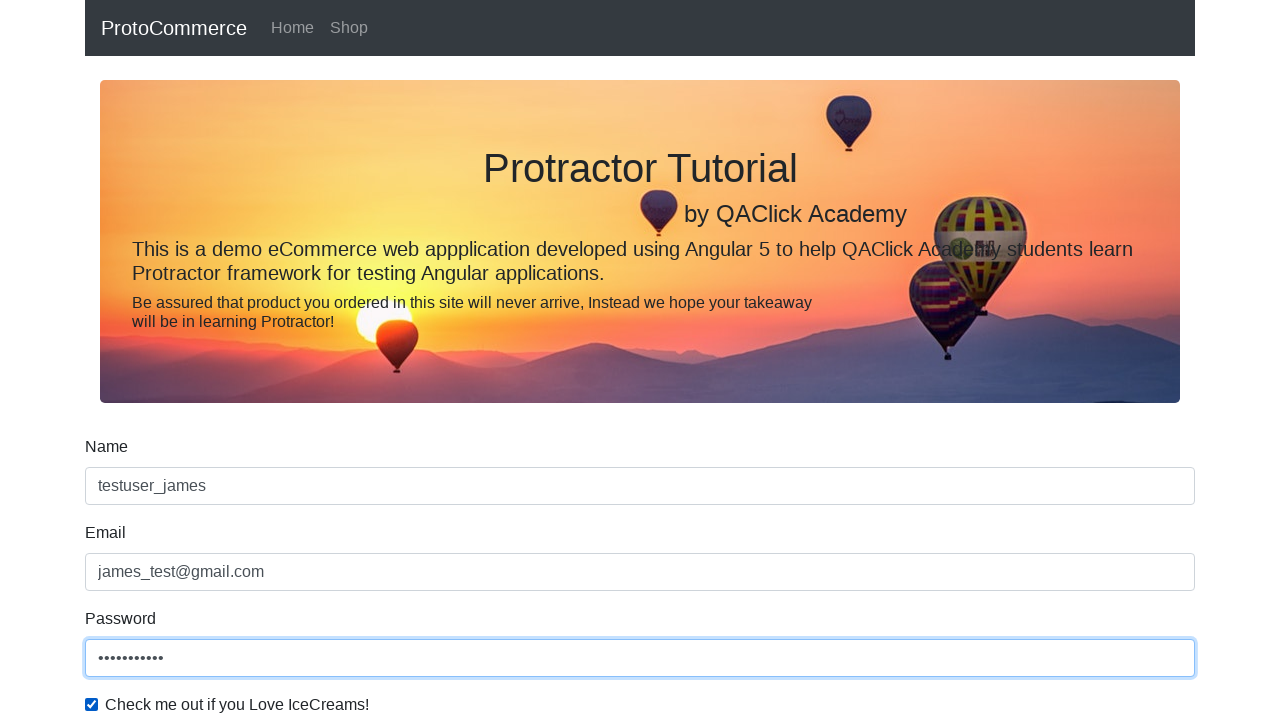

Selected first option from dropdown menu on #exampleFormControlSelect1
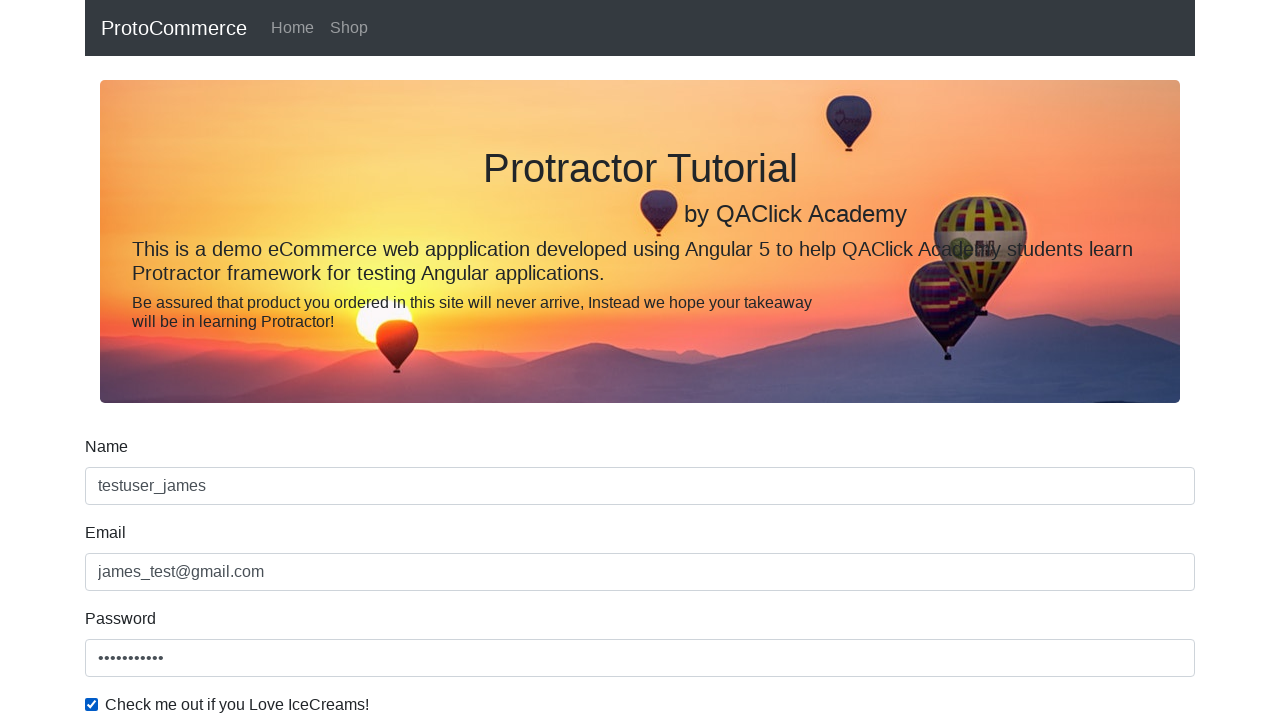

Clicked radio button option at (238, 360) on #inlineRadio1
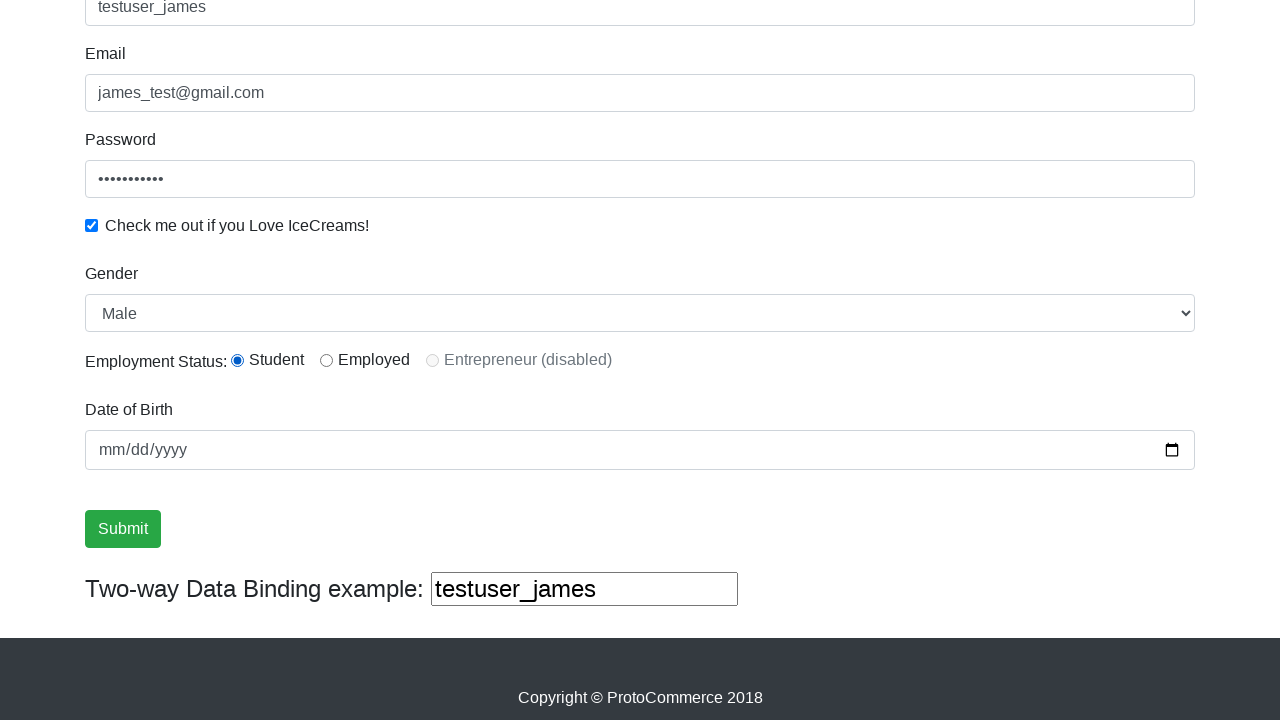

Filled date picker with '2025-06-15' on input[name*='bday']
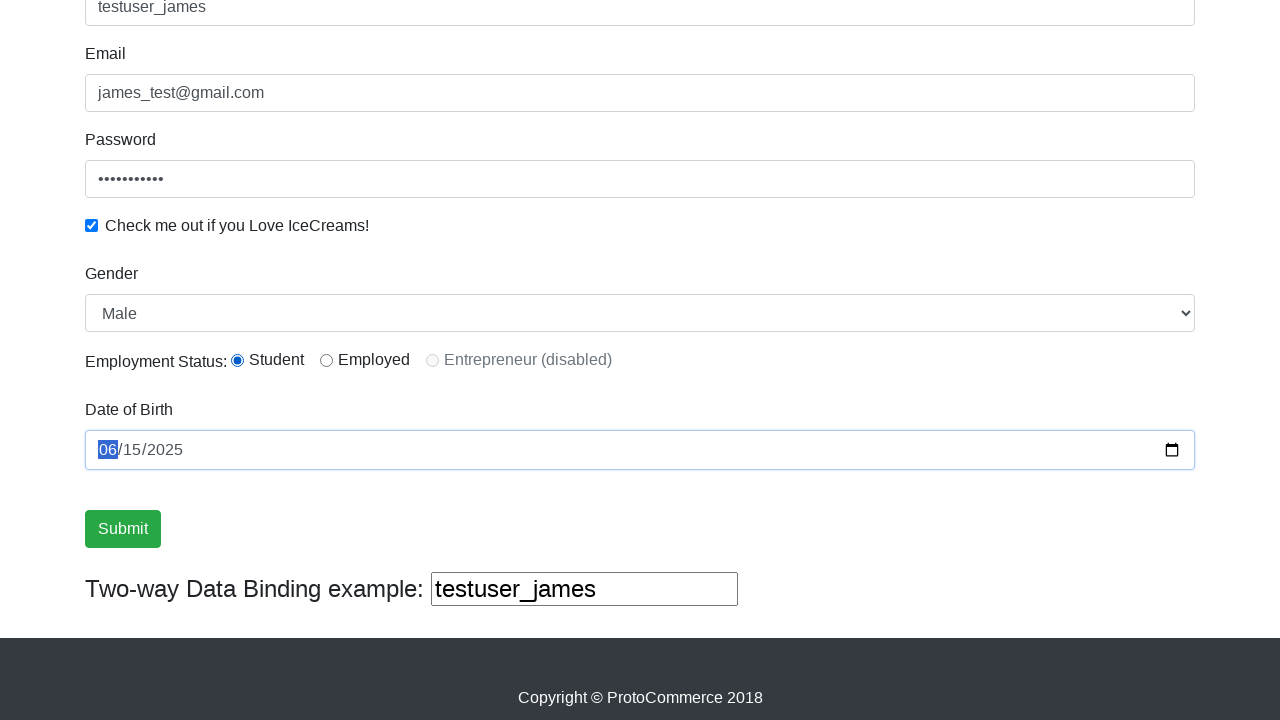

Clicked submit button to submit form at (123, 529) on input[value*='Submit']
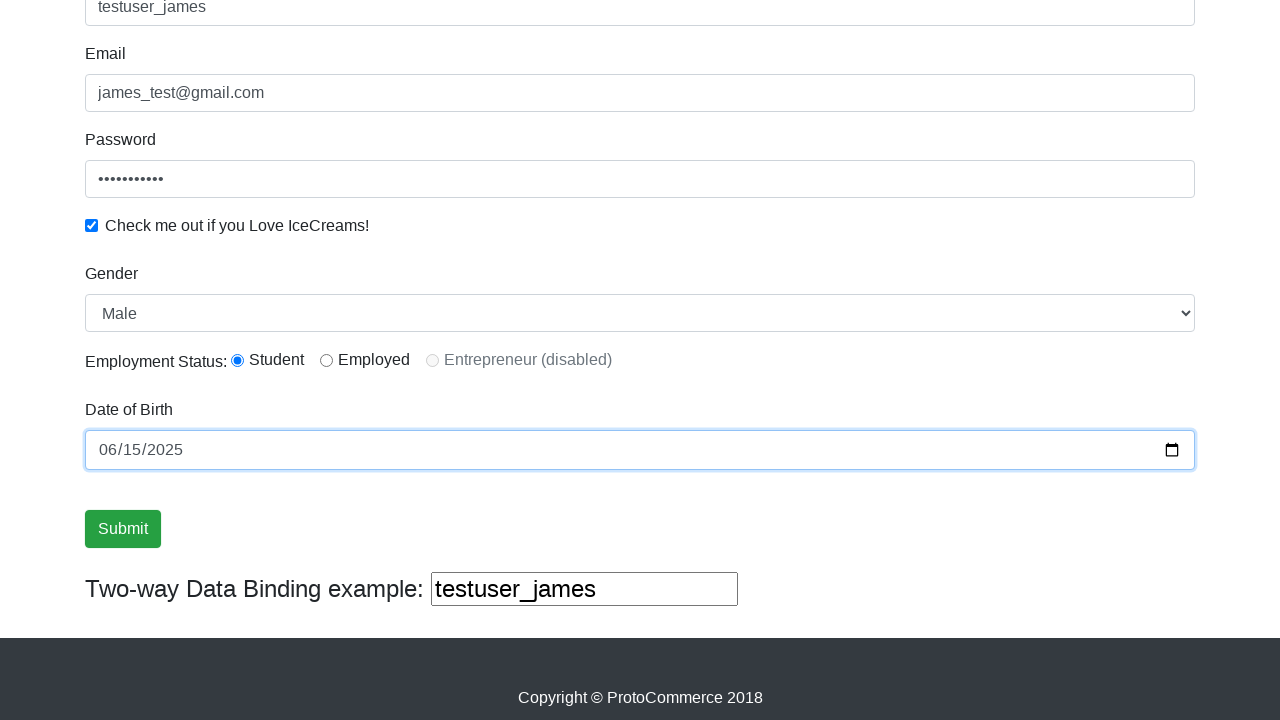

Success button appeared after form submission
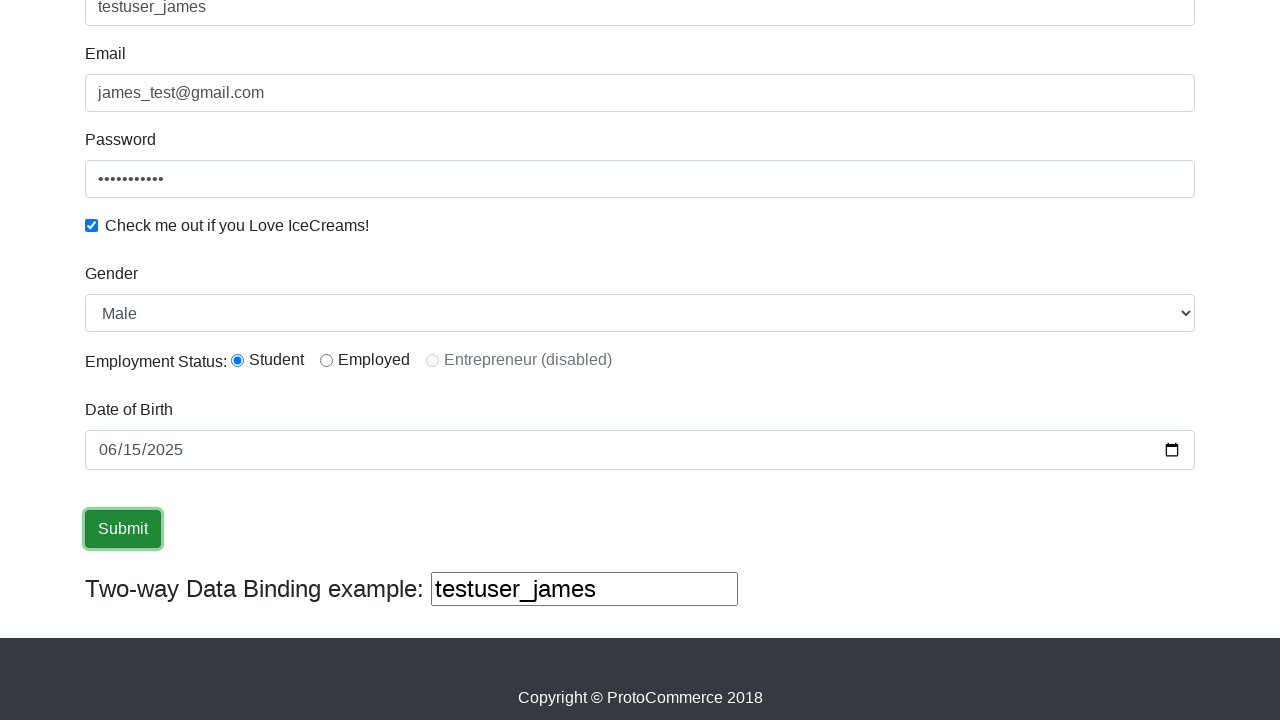

Clicked success button at (123, 529) on .btn-success
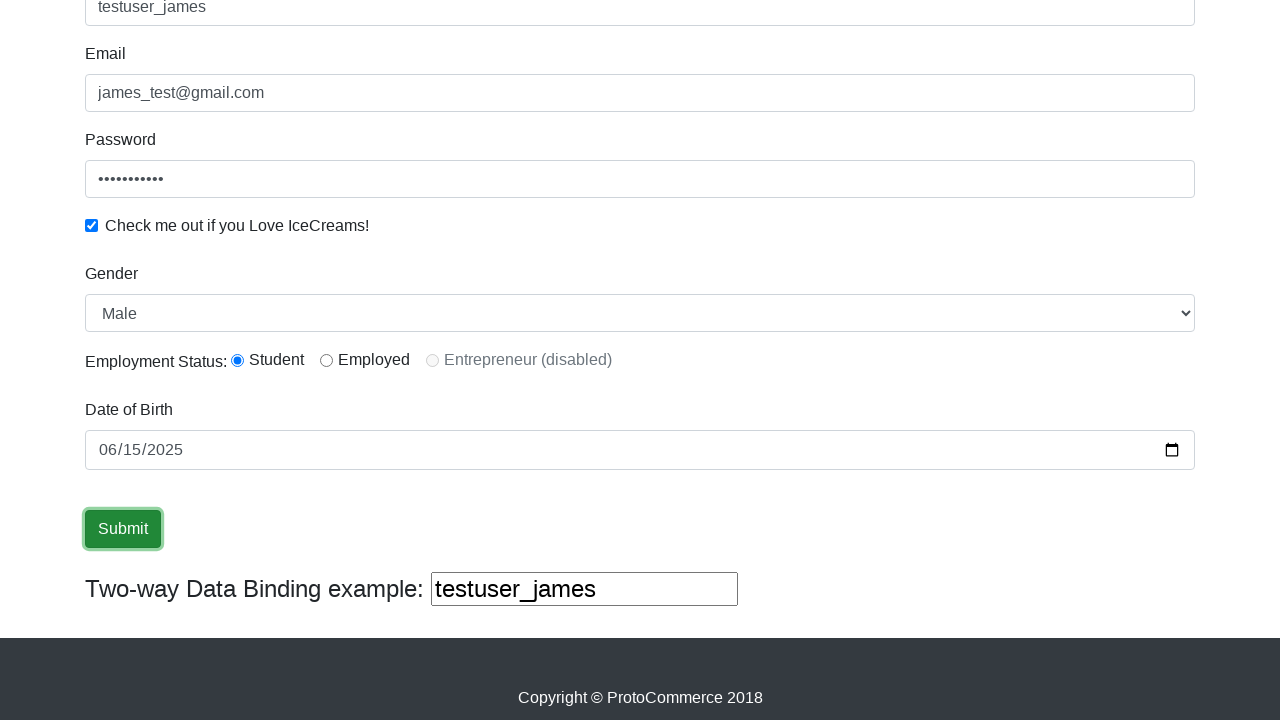

Success alert message displayed confirming form submission
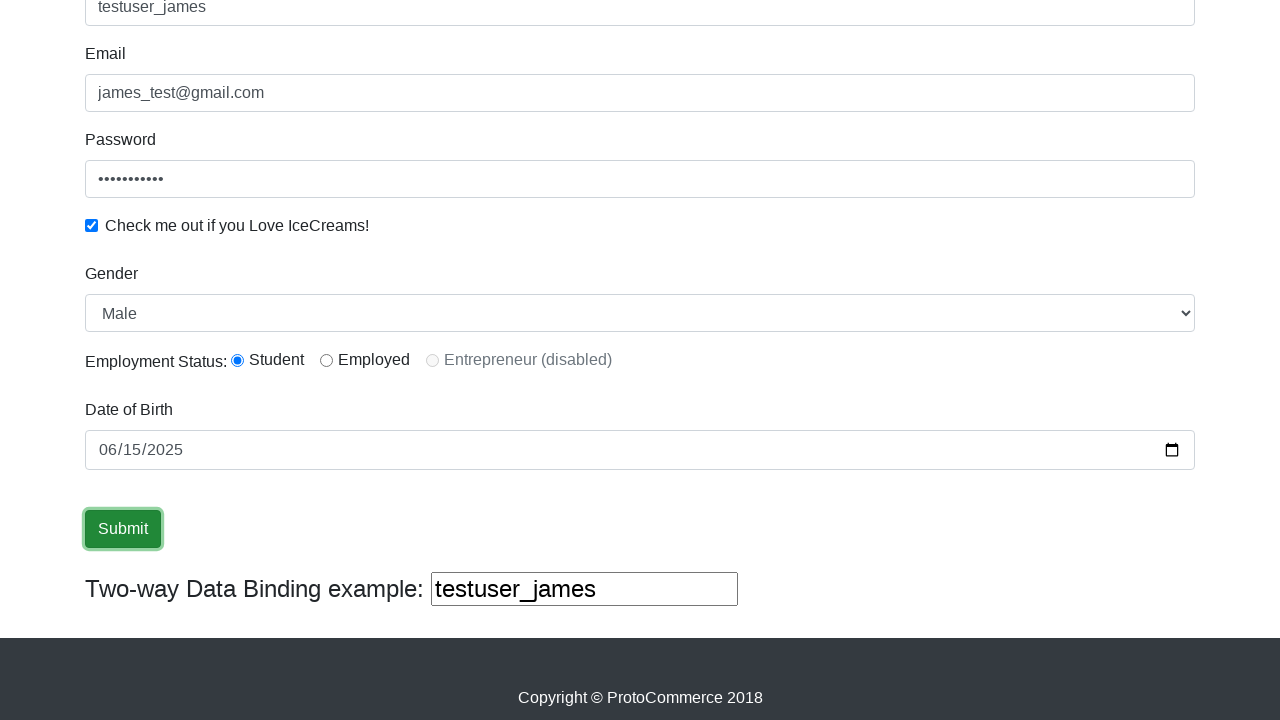

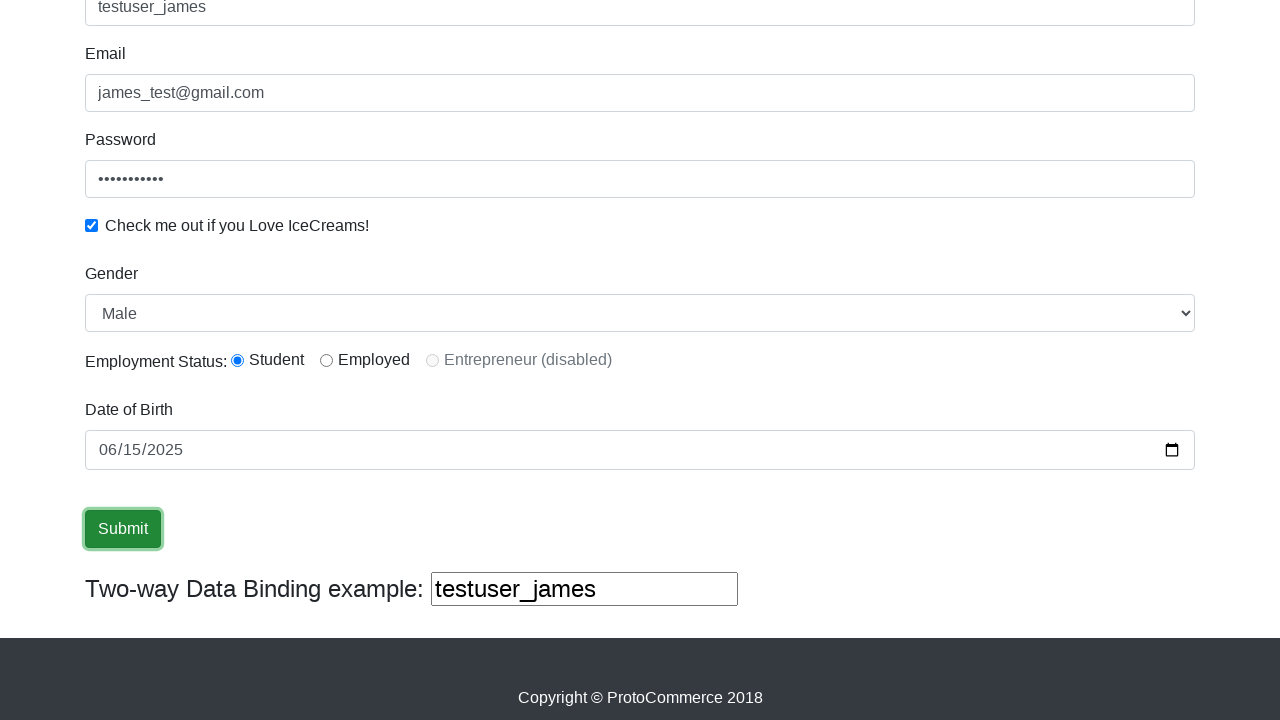